Tests the alert handling when clicking the "Check Availability" button without filling required fields on the APSRTC bus booking website. It clicks the search button, handles the resulting validation alert by accepting it.

Starting URL: https://apsrtconline.in/oprs-web/

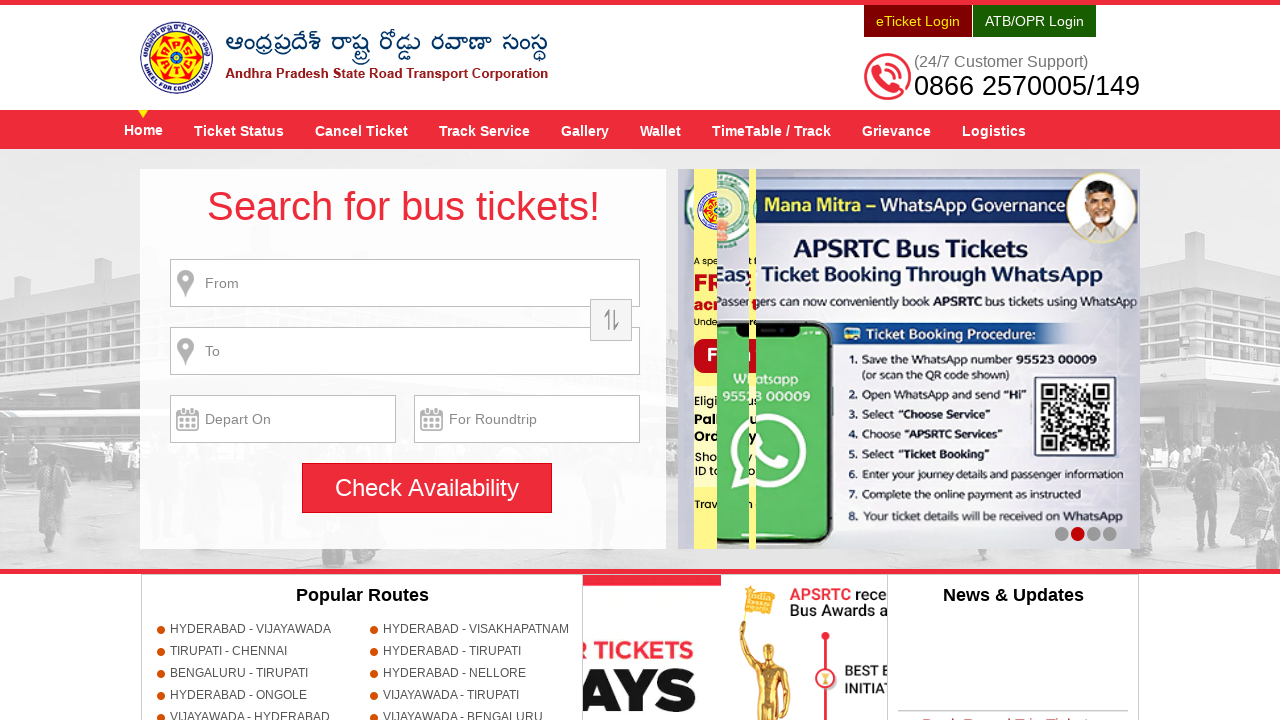

Clicked 'Check Availability' button without filling required fields at (427, 488) on #searchBtn
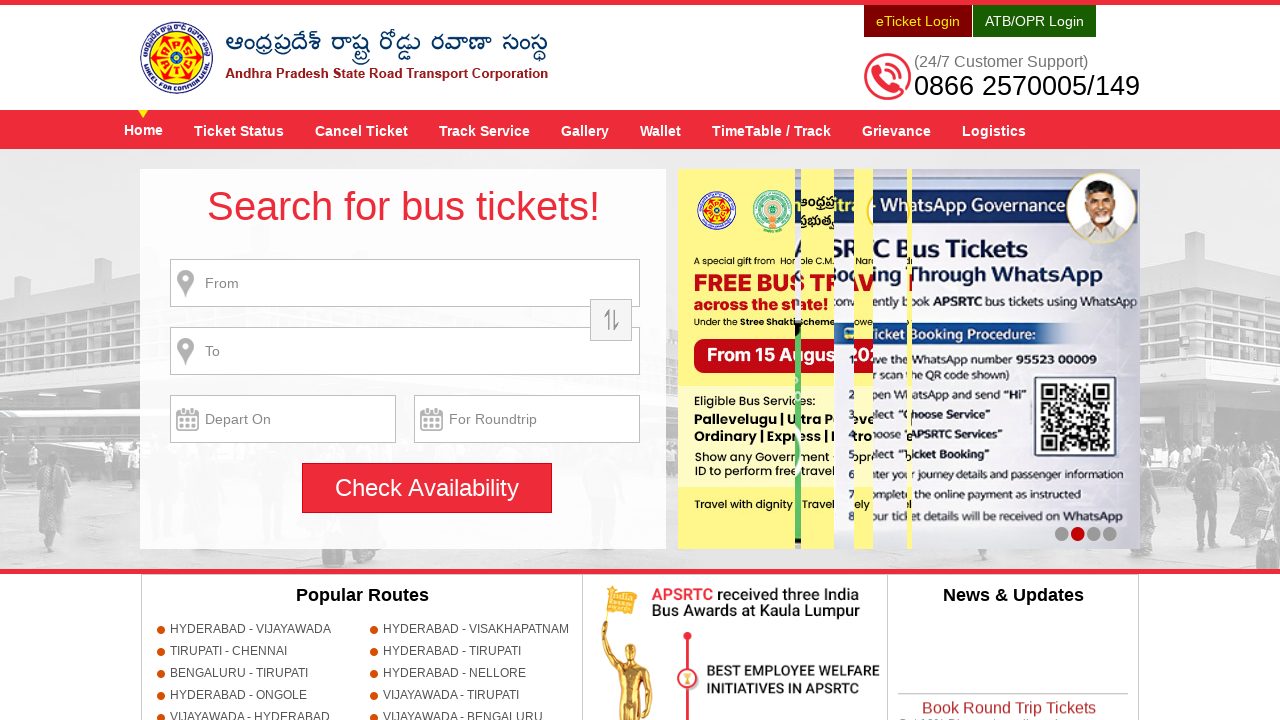

Set up dialog handler to accept validation alert
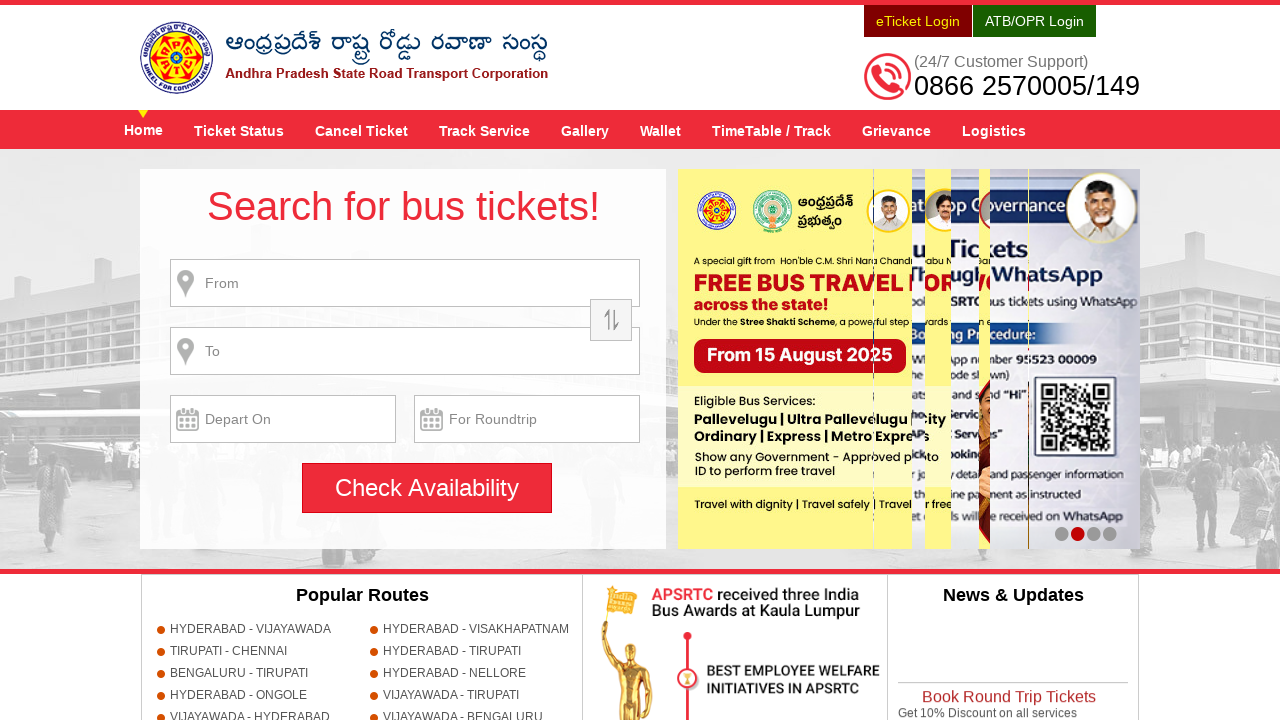

Waited 2 seconds for page updates after dismissing alert
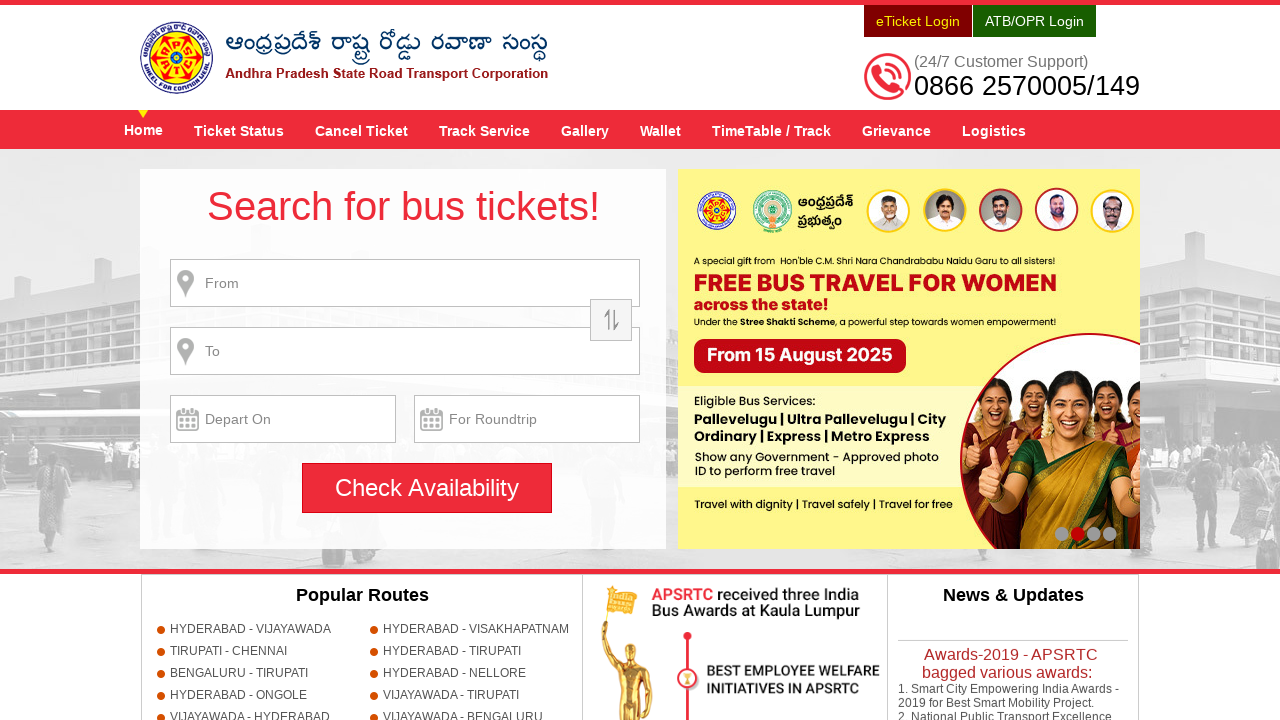

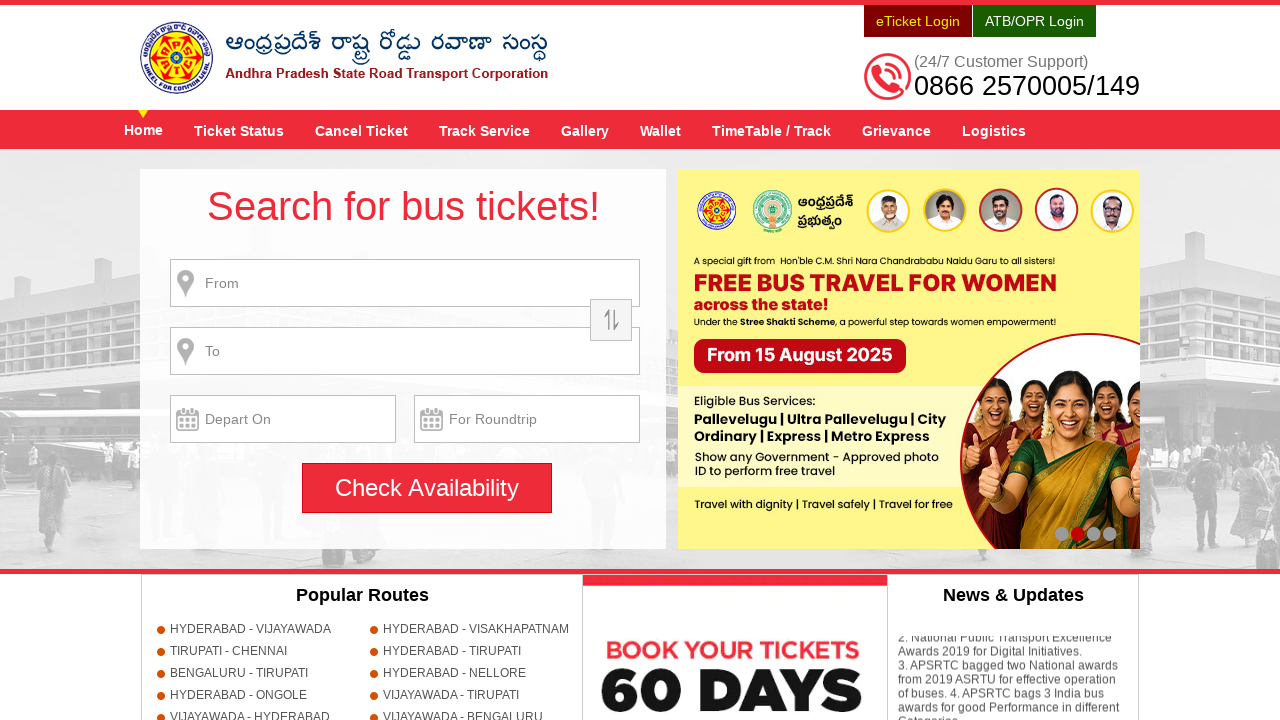